Tests multiple window handling by clicking a button that opens a new window, then closing it

Starting URL: https://demoqa.com/browser-windows

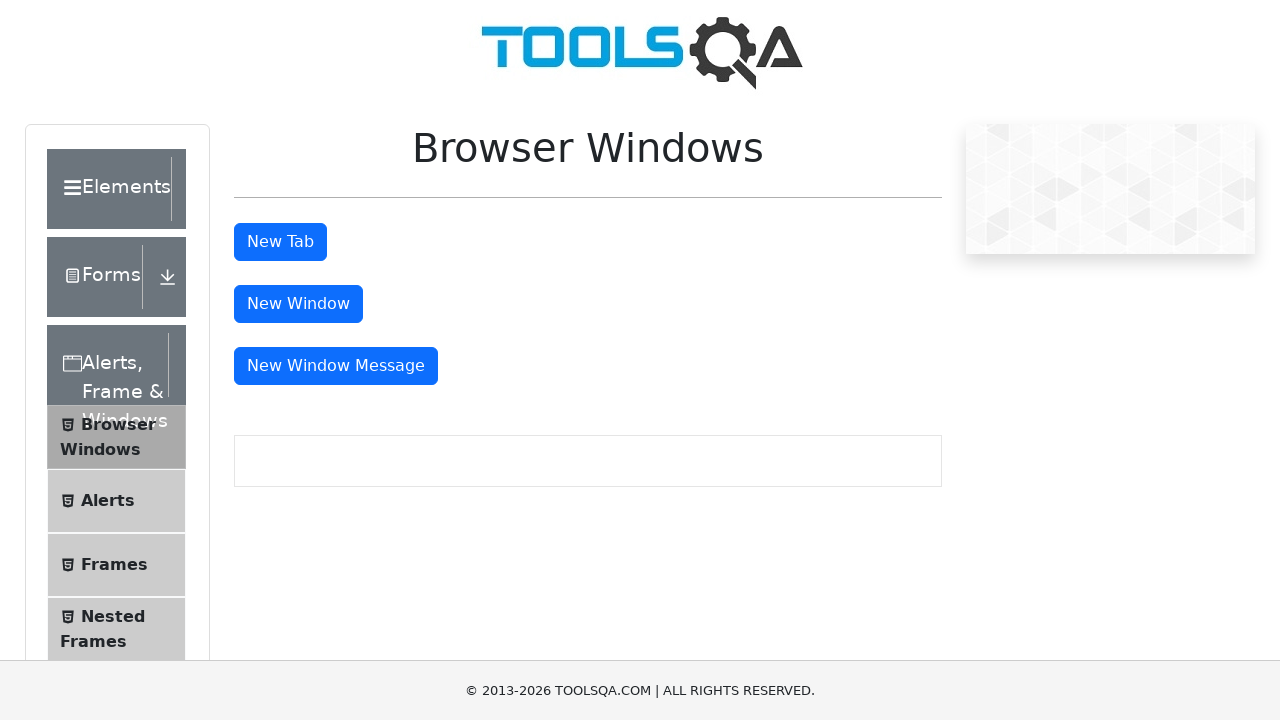

Clicked button to open new message window and intercepted popup at (336, 366) on #messageWindowButton
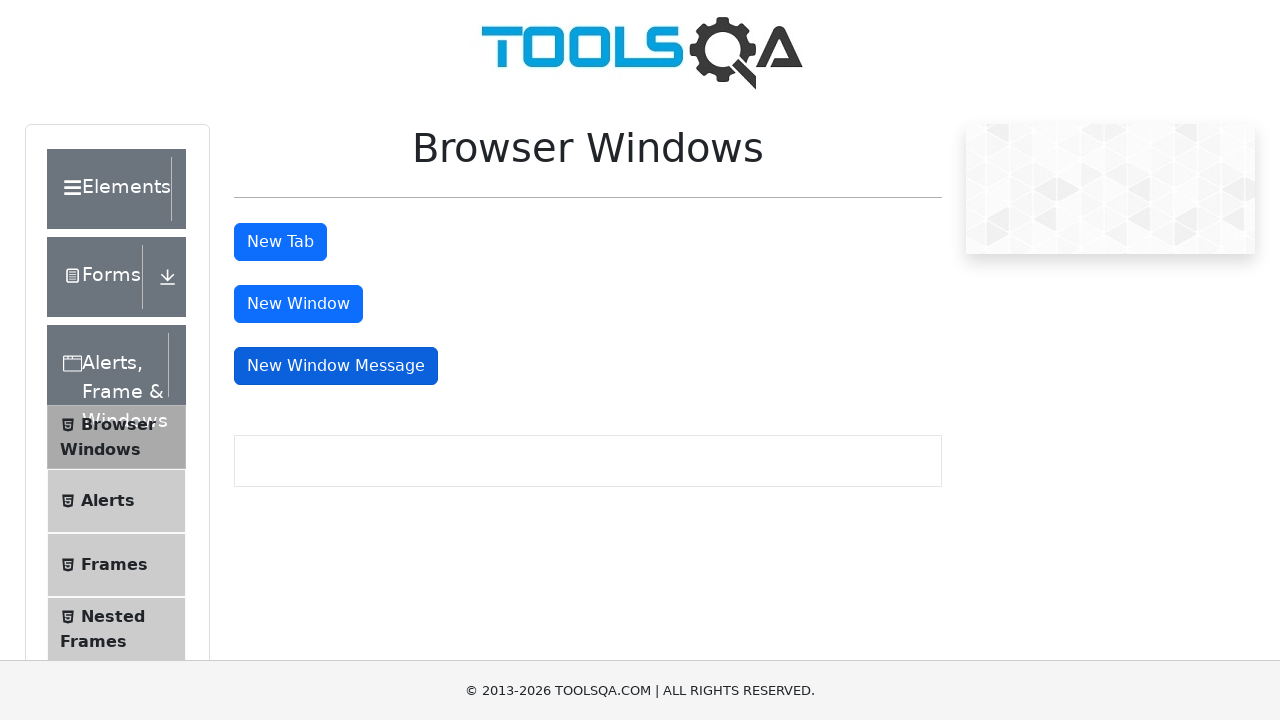

Closed the popup window
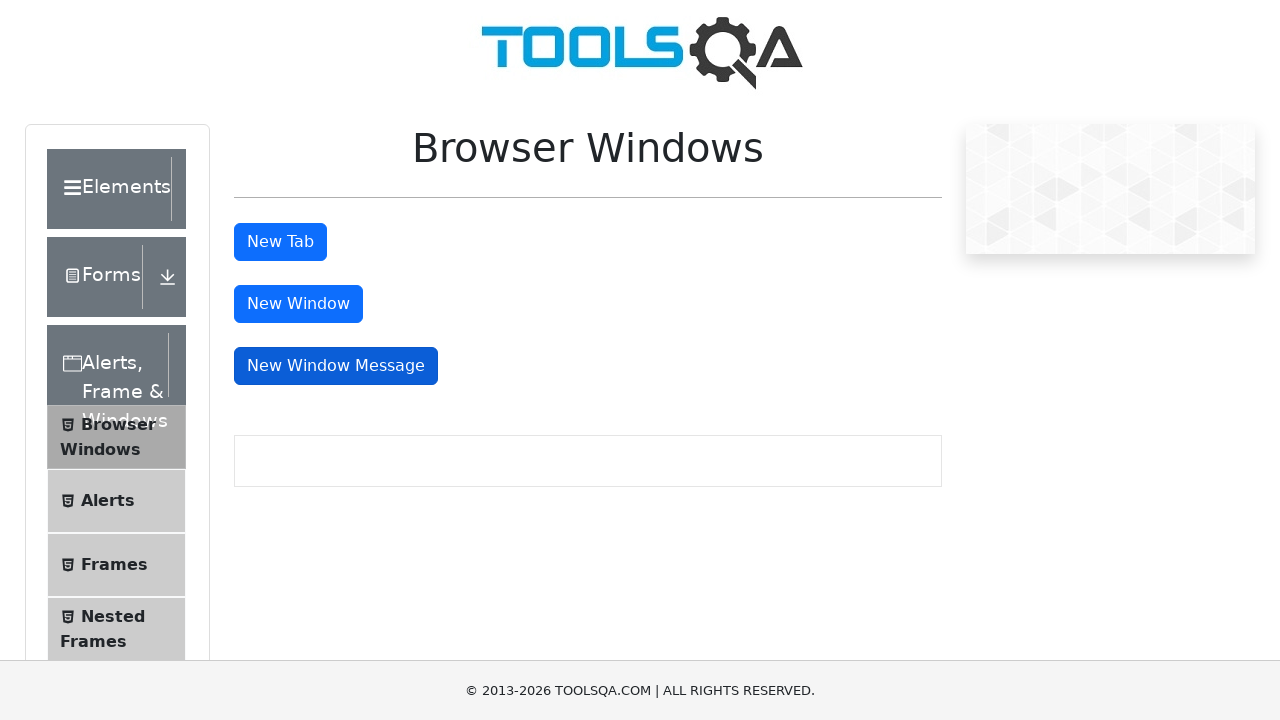

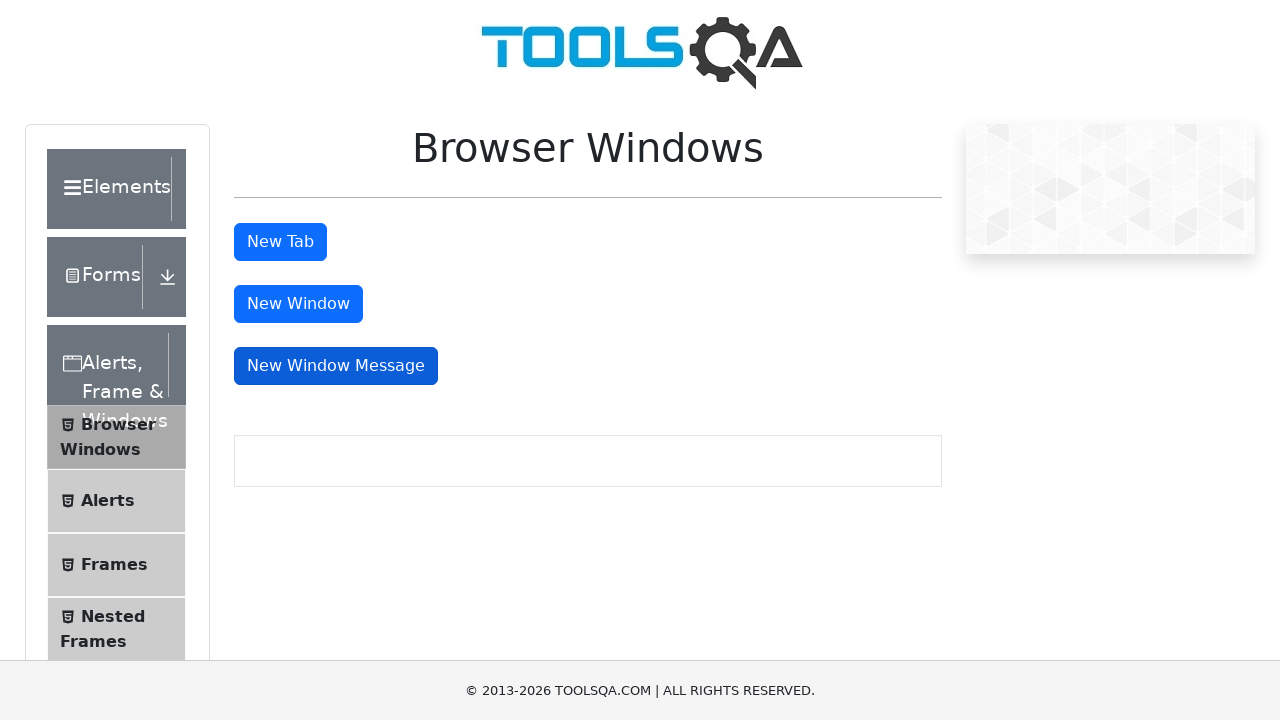